Tests checkbox interaction on a practice form by scrolling to and clicking the Sports hobby checkbox

Starting URL: https://demoqa.com/automation-practice-form

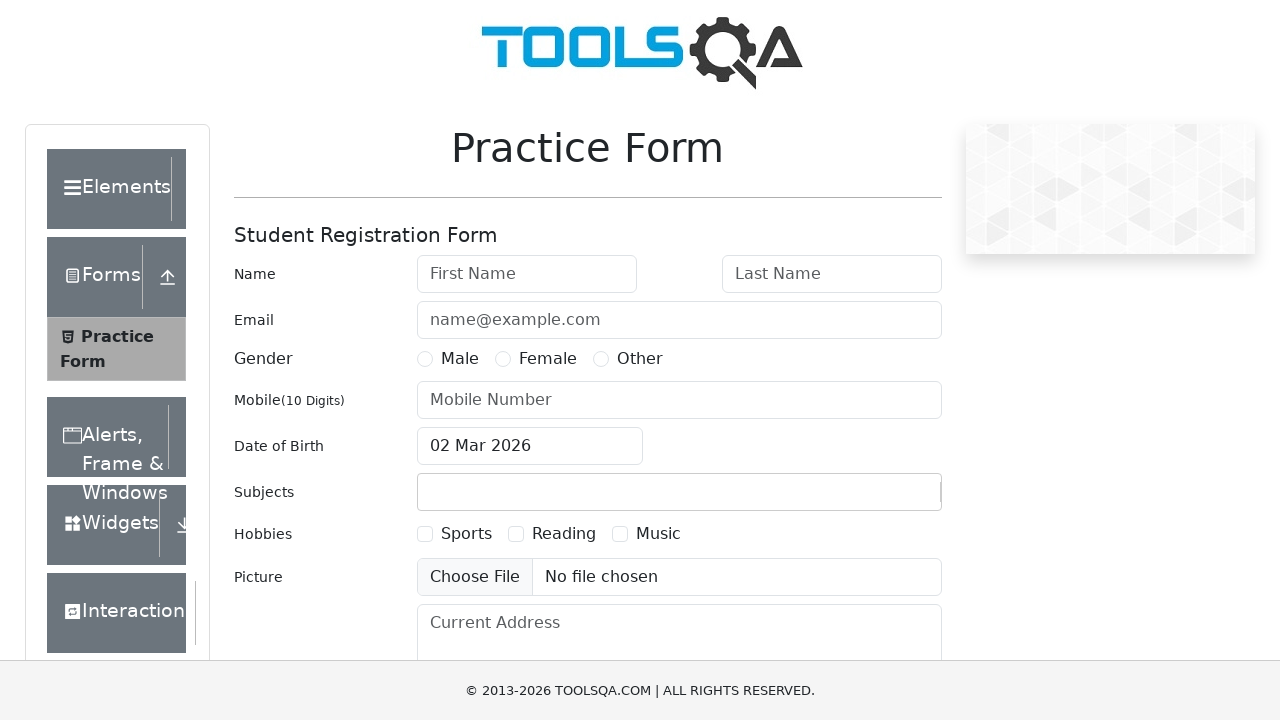

Waited for Sports checkbox selector to be visible
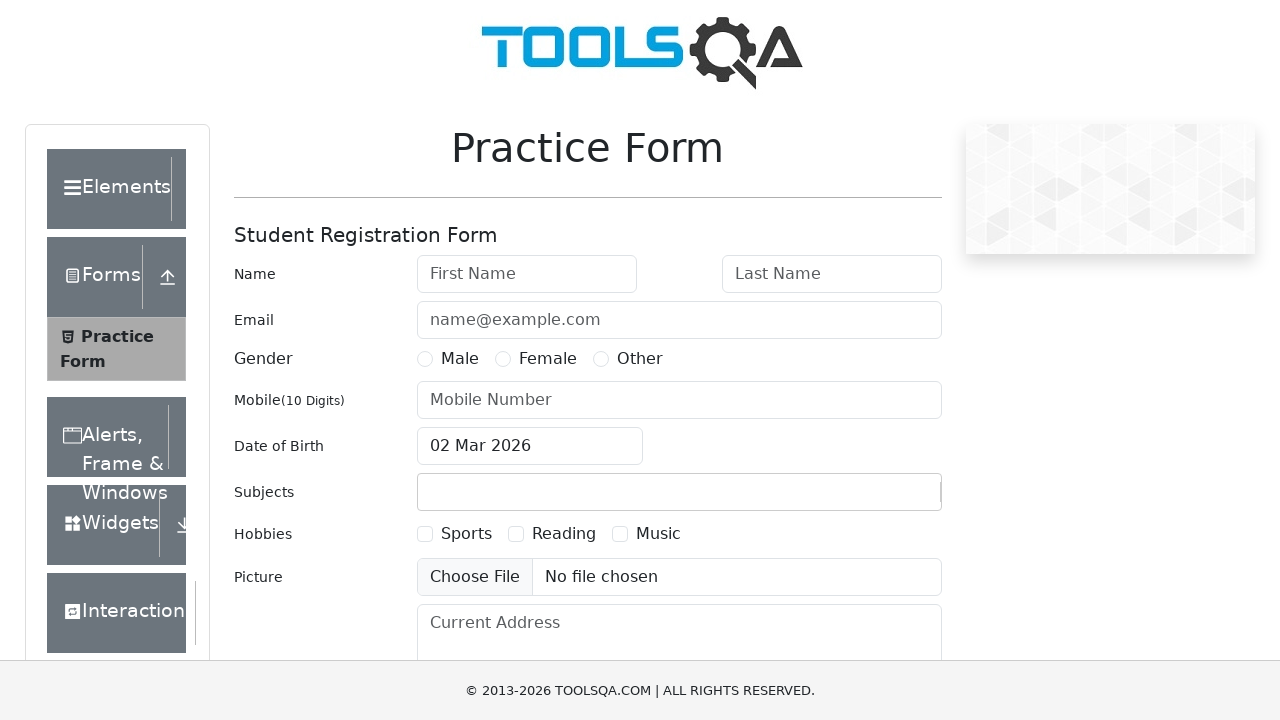

Located Sports checkbox label element
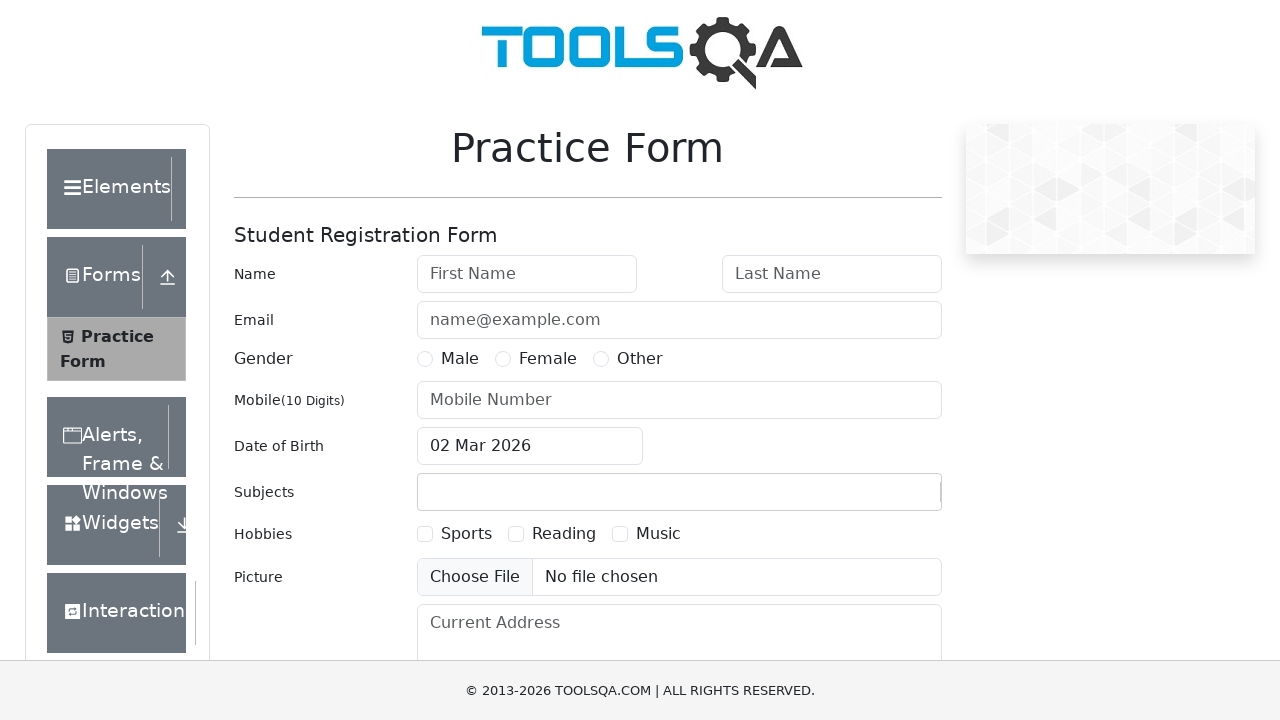

Located Sports checkbox element
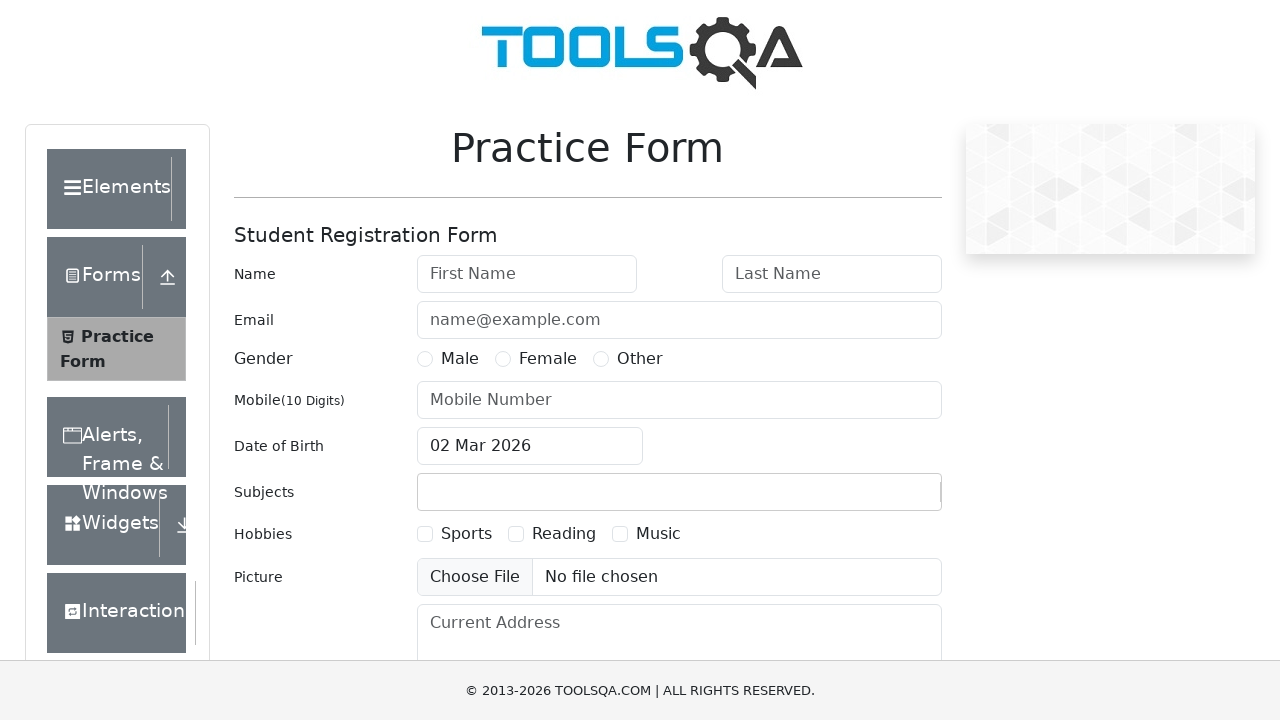

Scrolled Sports checkbox into view
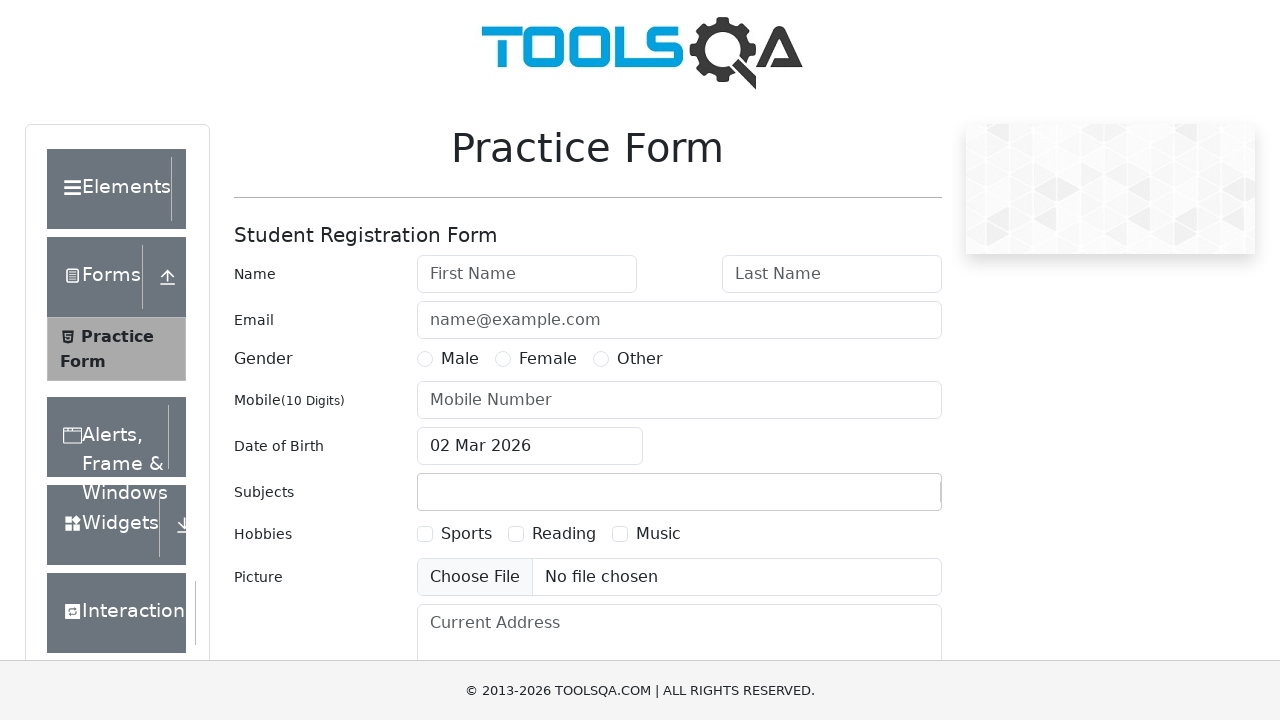

Clicked Sports checkbox label to select the hobby at (466, 534) on label[for='hobbies-checkbox-1']
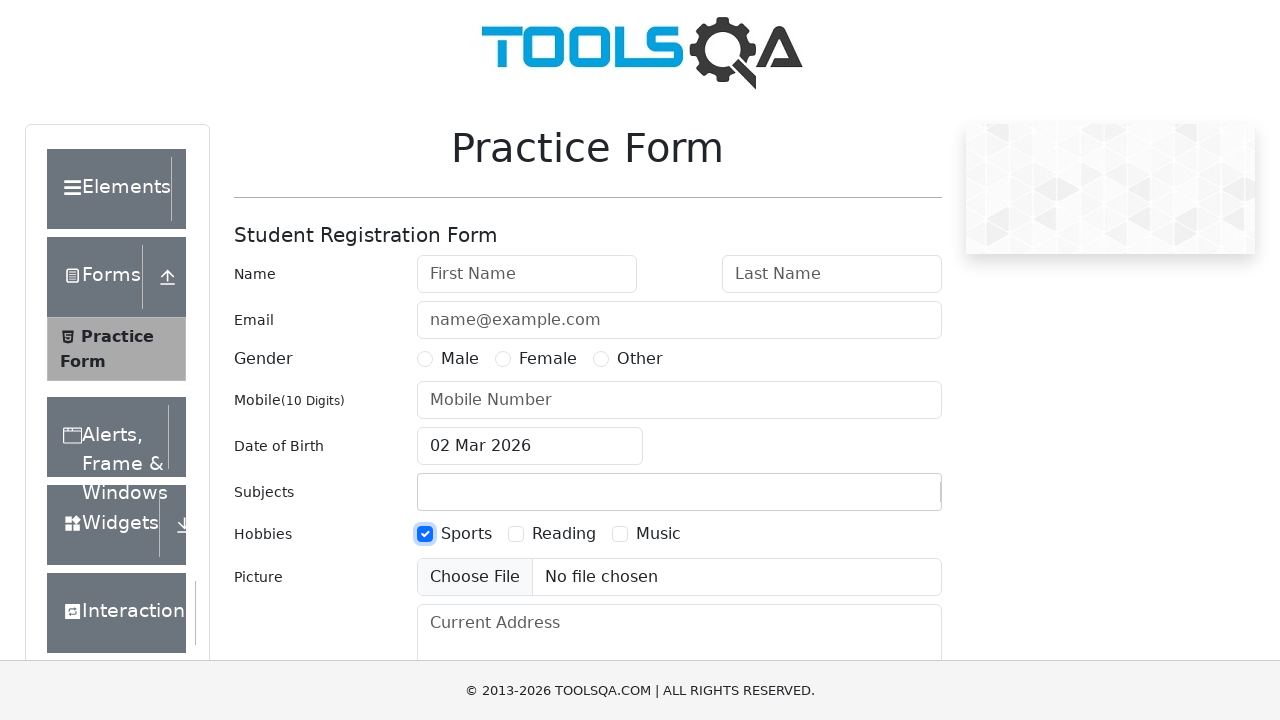

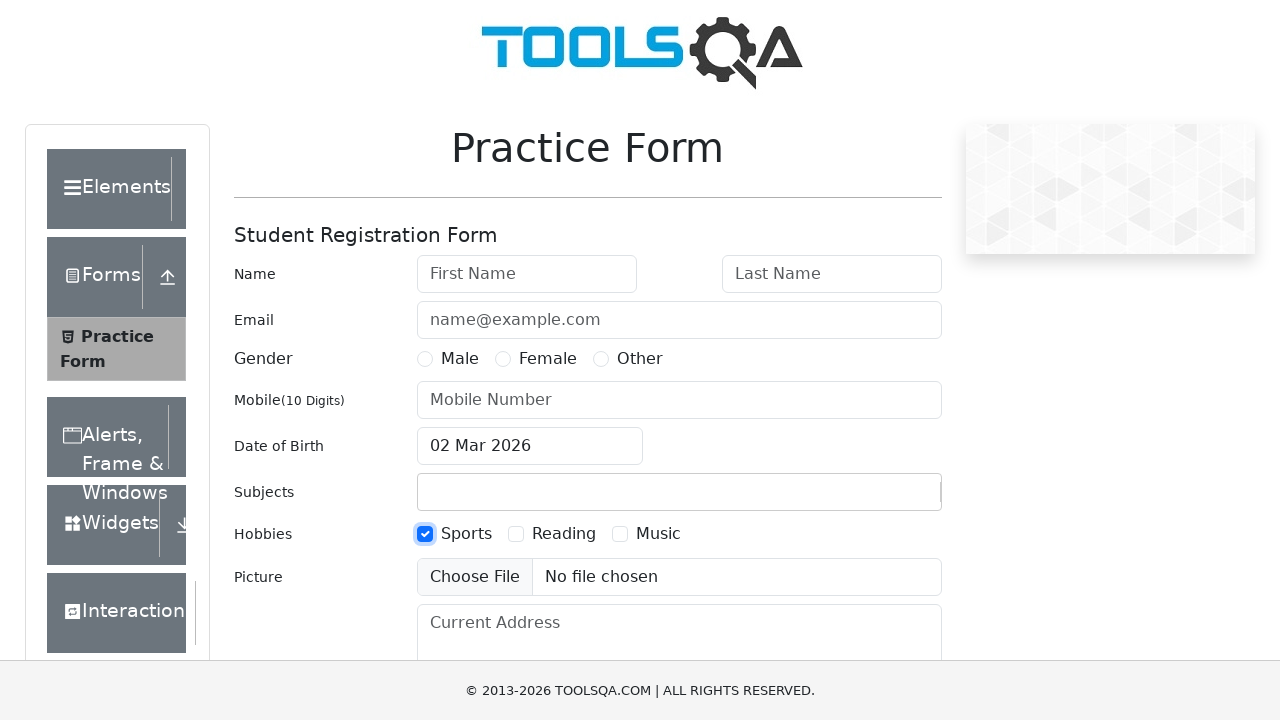